Tests the user registration flow on ParaBank by navigating to the registration page and filling out all required fields including personal information, address, and account credentials, then submitting the form.

Starting URL: https://parabank.parasoft.com/parabank/admin.htm

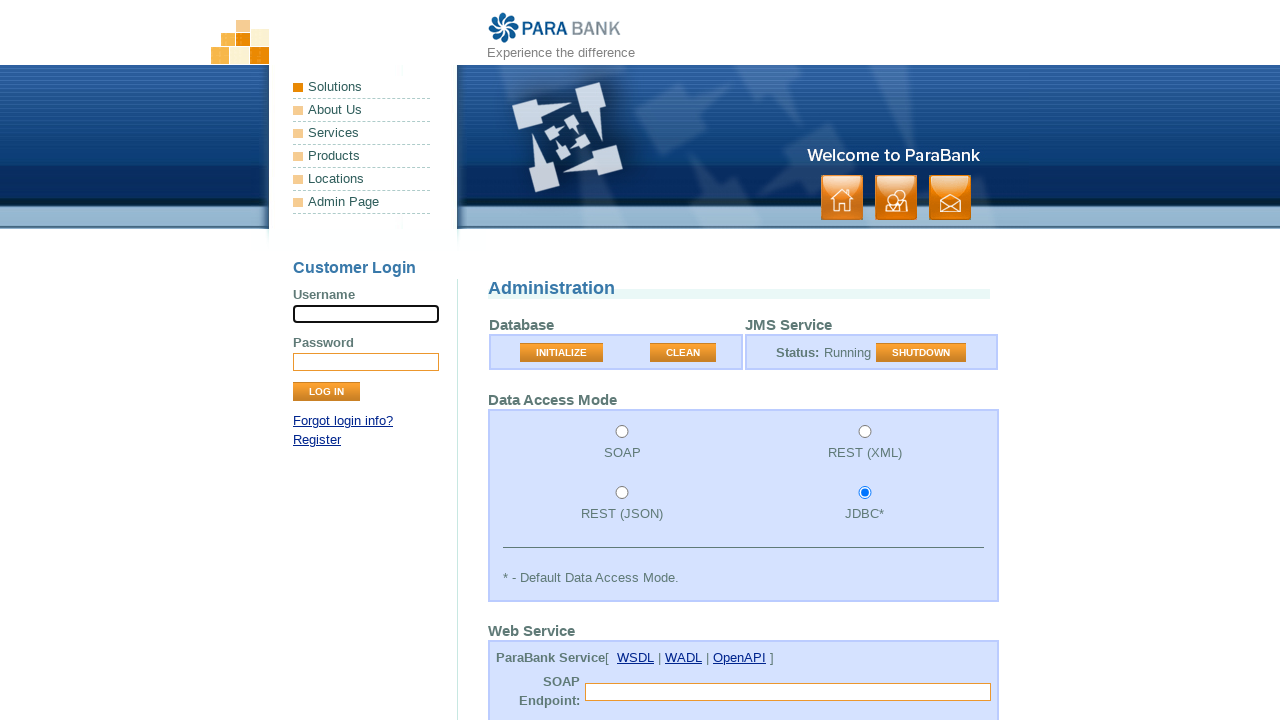

Clicked Register link to navigate to registration page at (317, 440) on #loginPanel > p:nth-child(3) > a:nth-child(1)
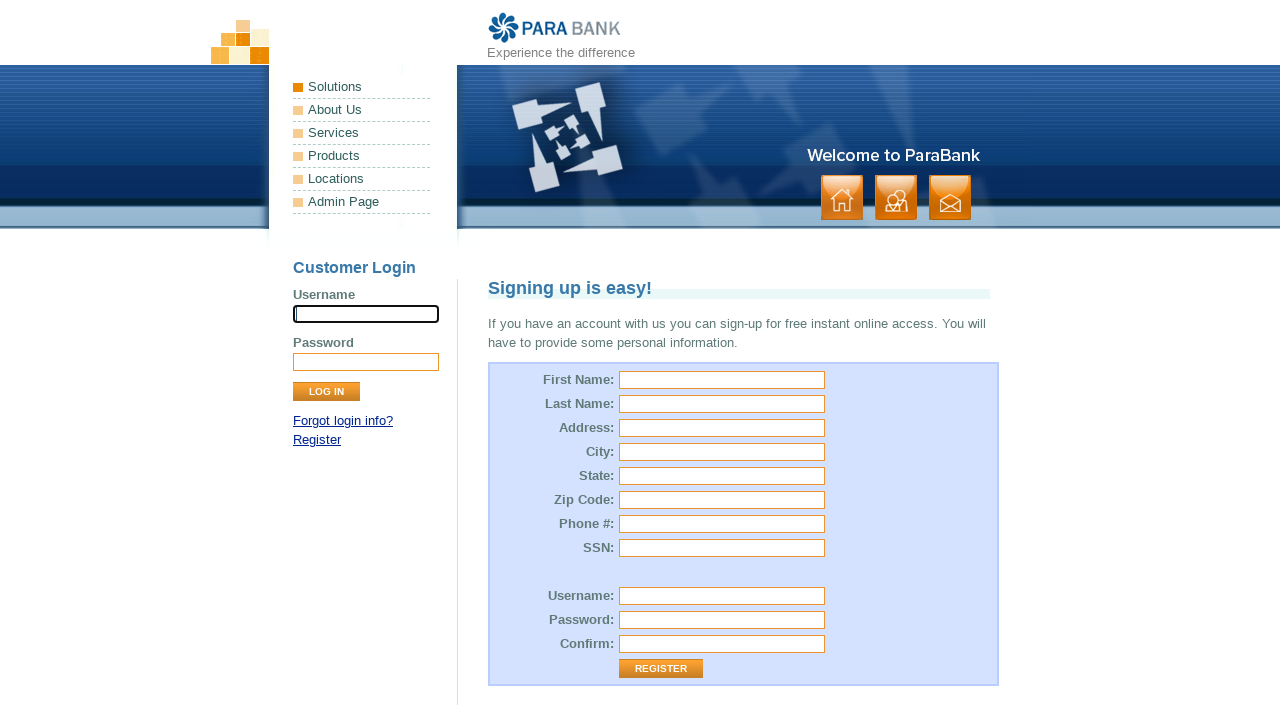

Registration page loaded and title element is visible
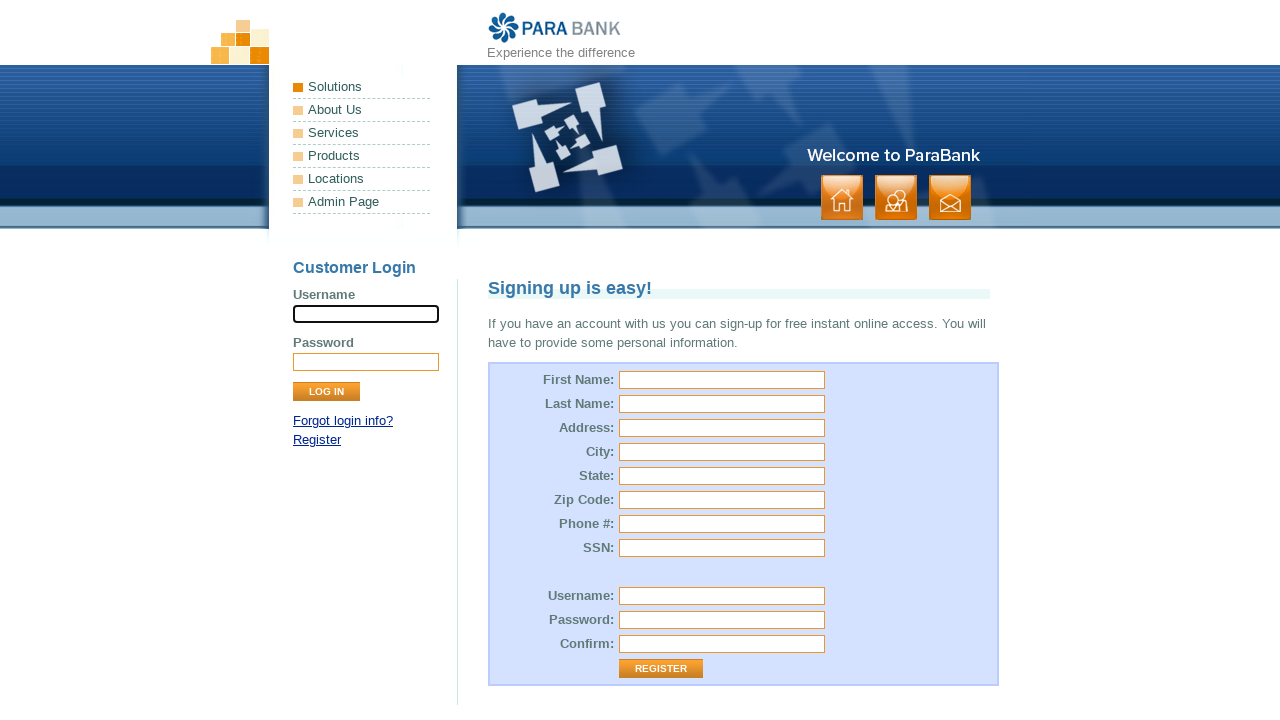

Filled in first name field with 'Marcus' on #customer\.firstName
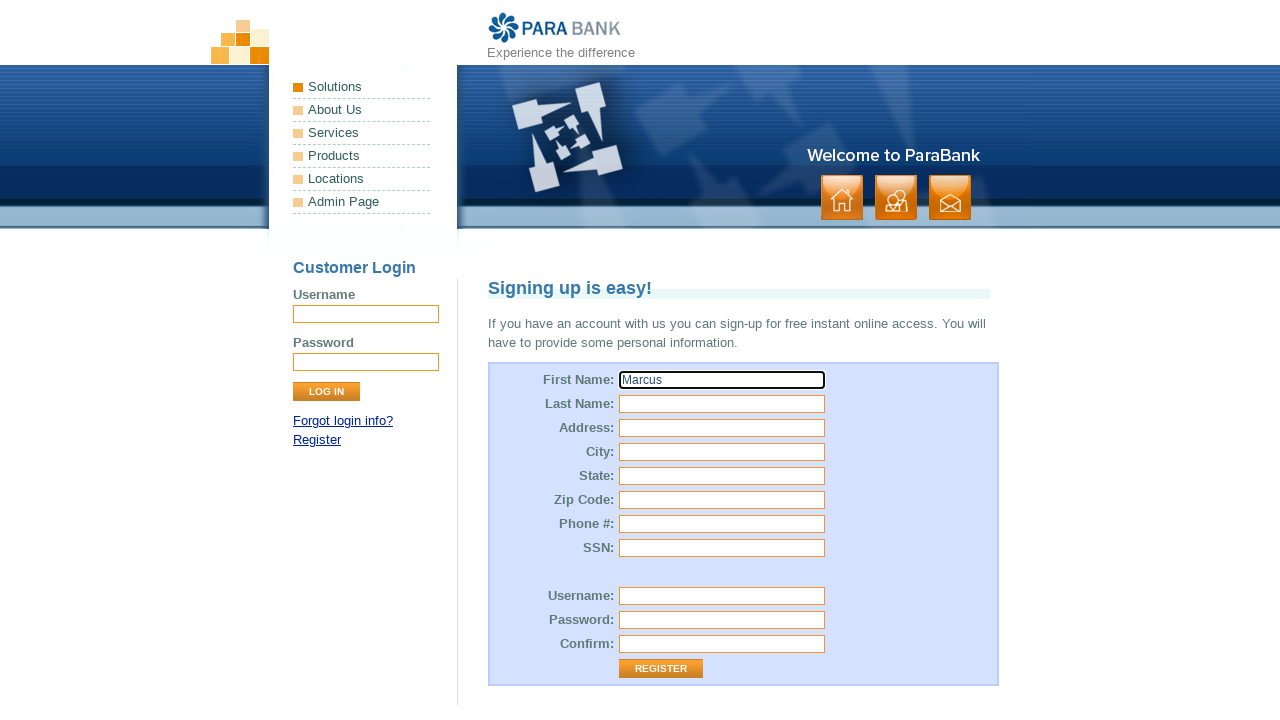

Filled in last name field with 'Thompson' on #customer\.lastName
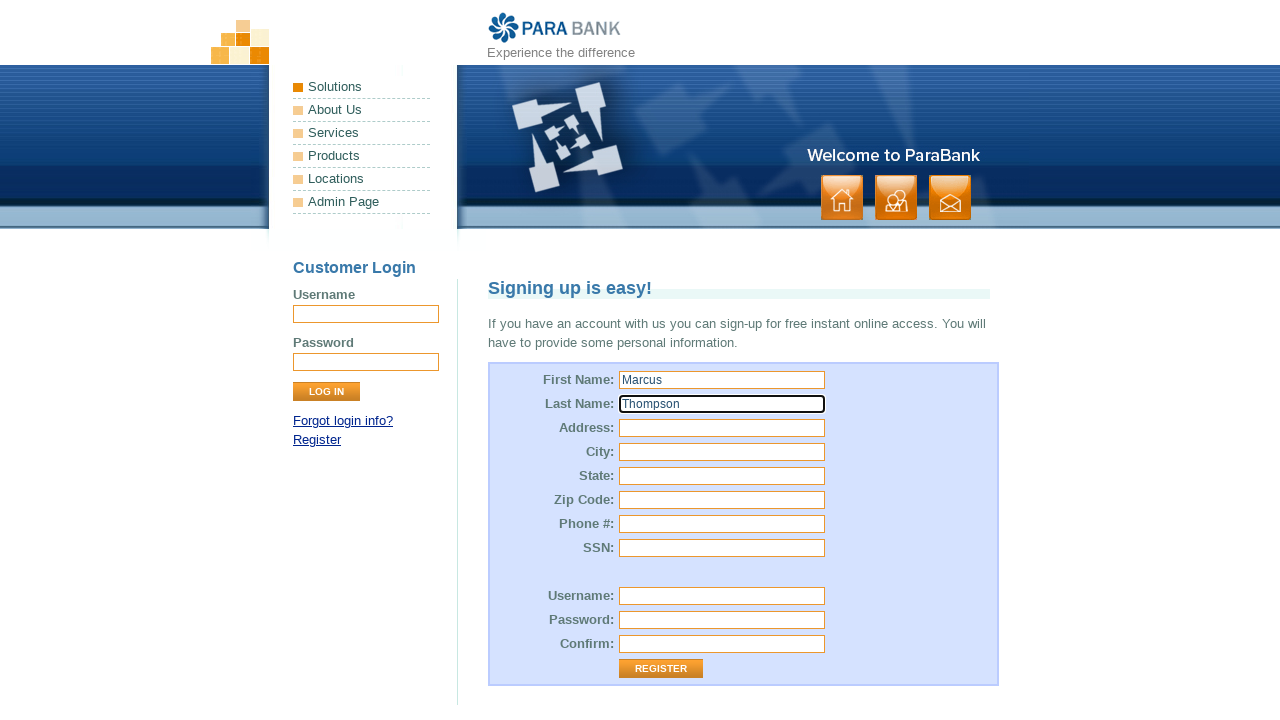

Filled in street address field with 'Oak Street 42' on #customer\.address\.street
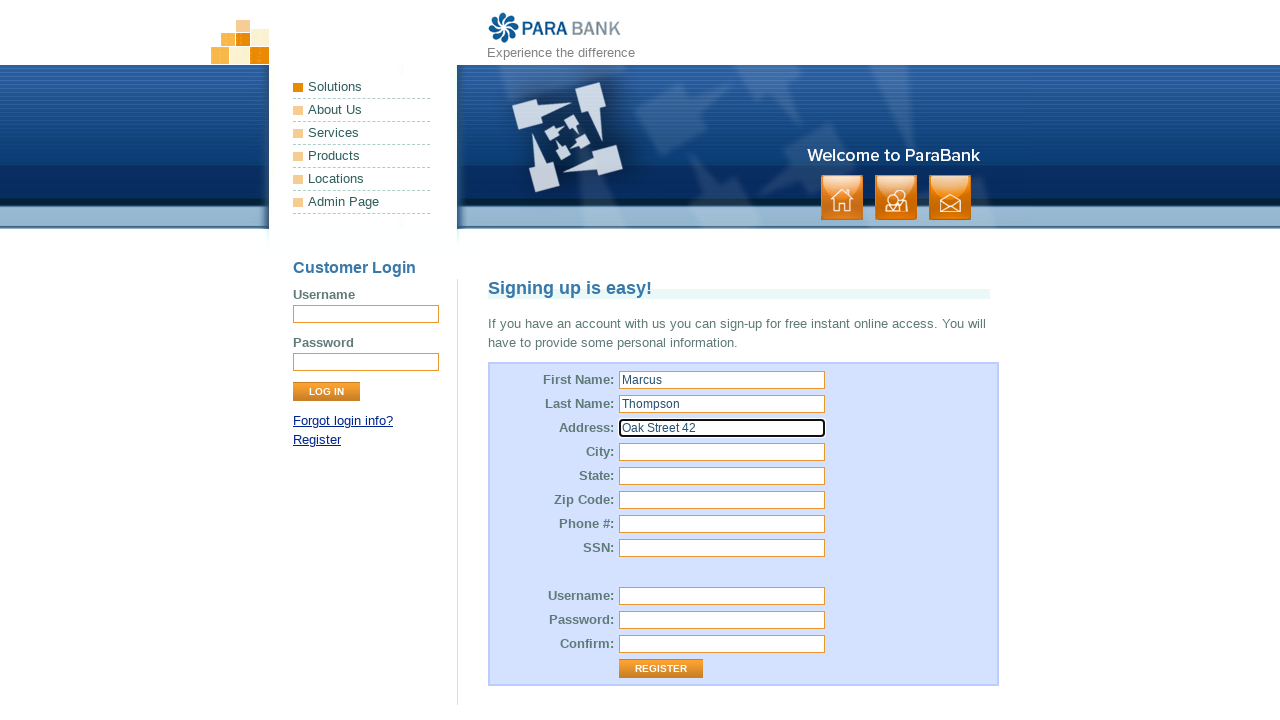

Filled in city field with 'Seattle' on #customer\.address\.city
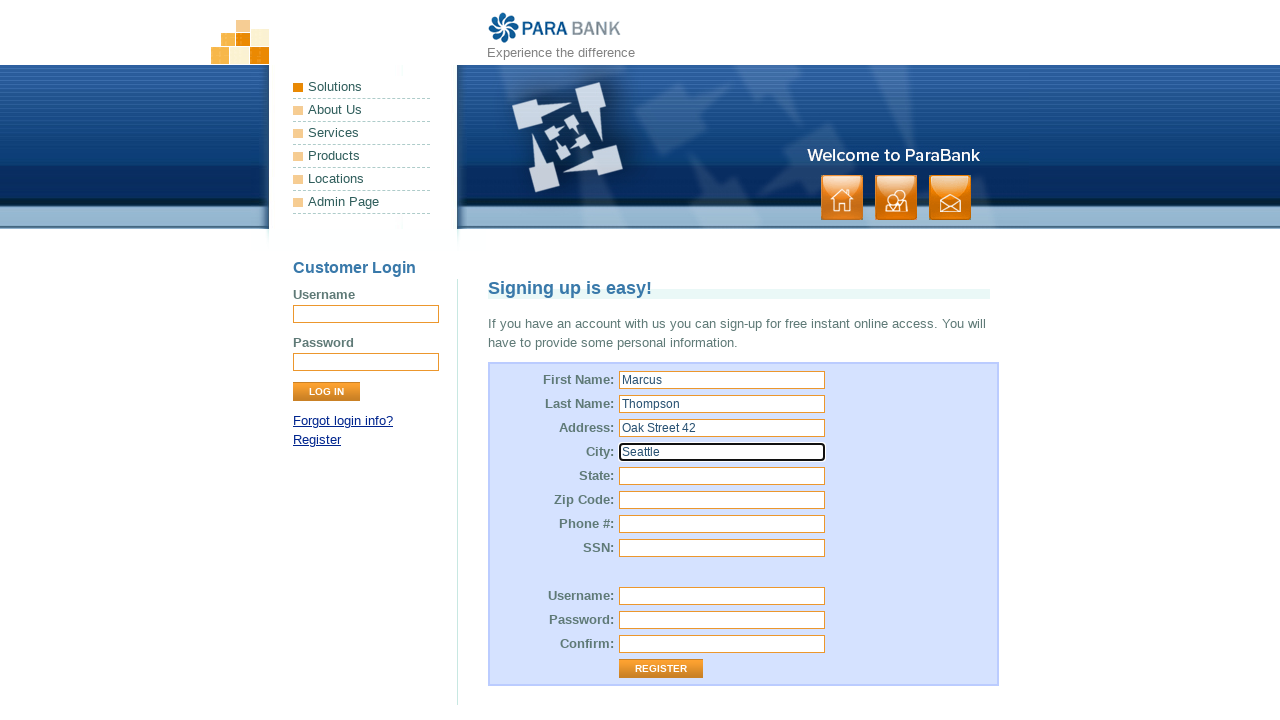

Filled in state field with 'Washington' on #customer\.address\.state
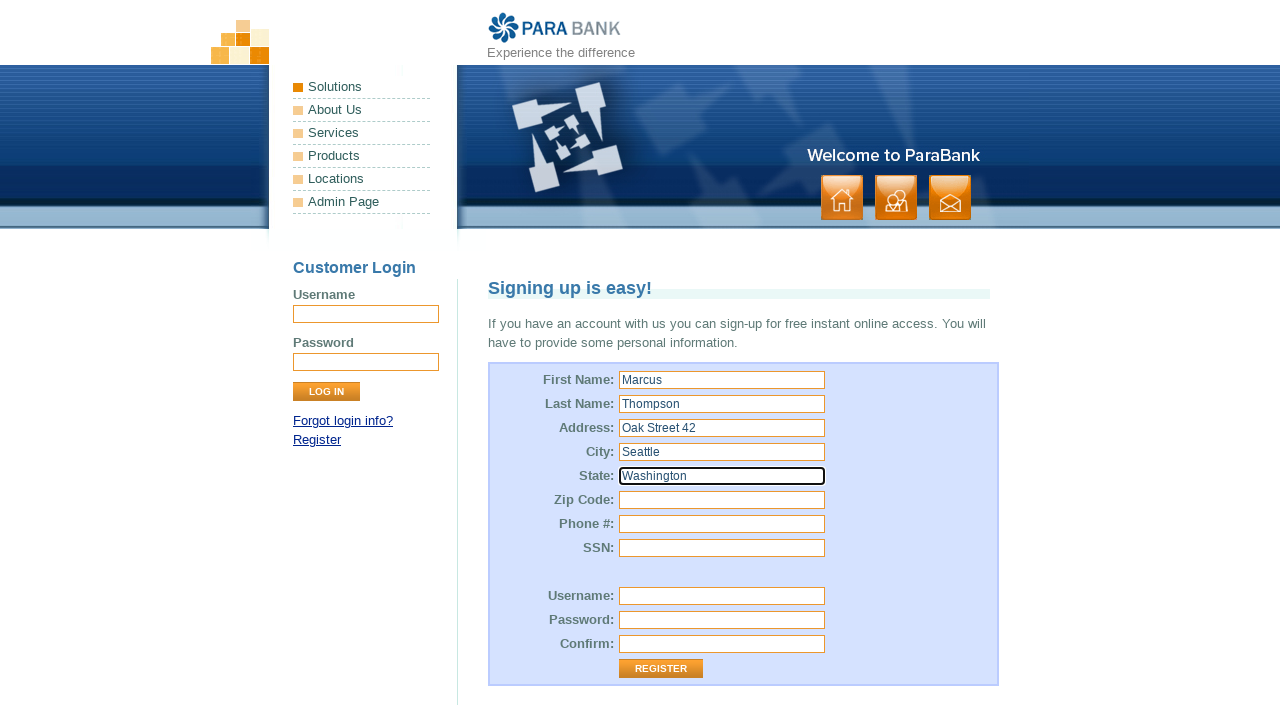

Filled in zip code field with '98101' on #customer\.address\.zipCode
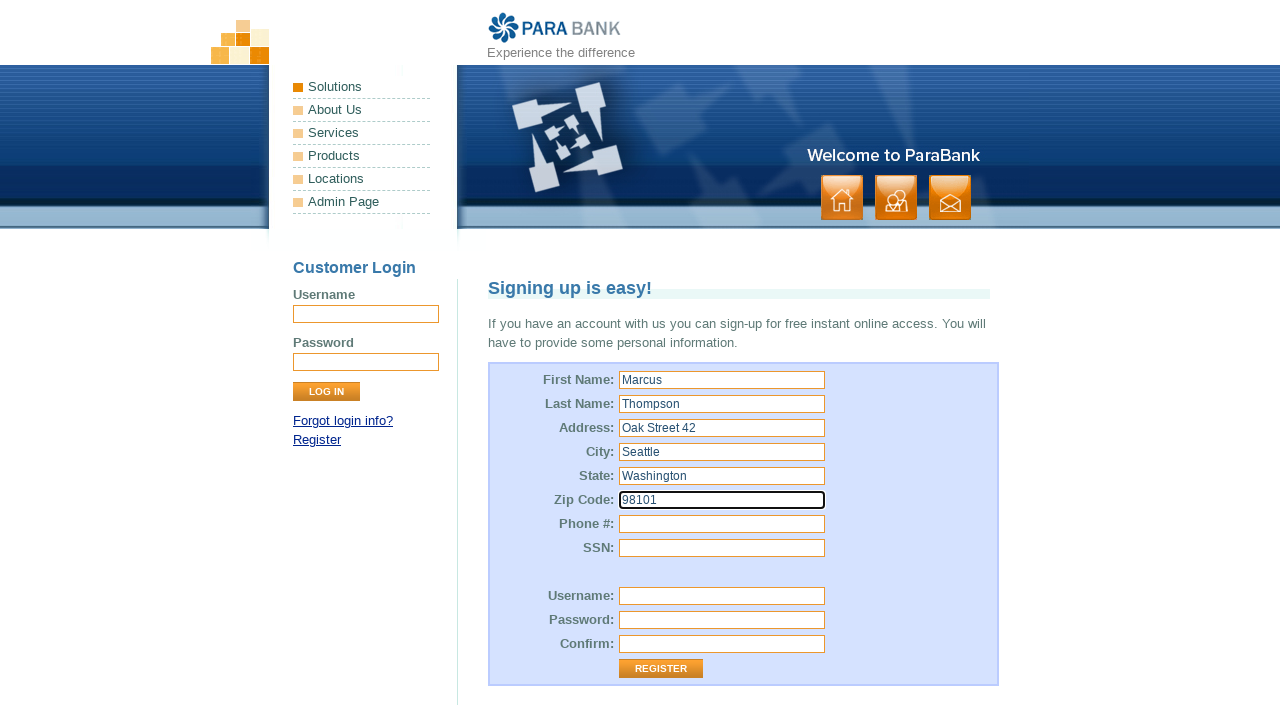

Filled in phone number field with '+12065551234' on #customer\.phoneNumber
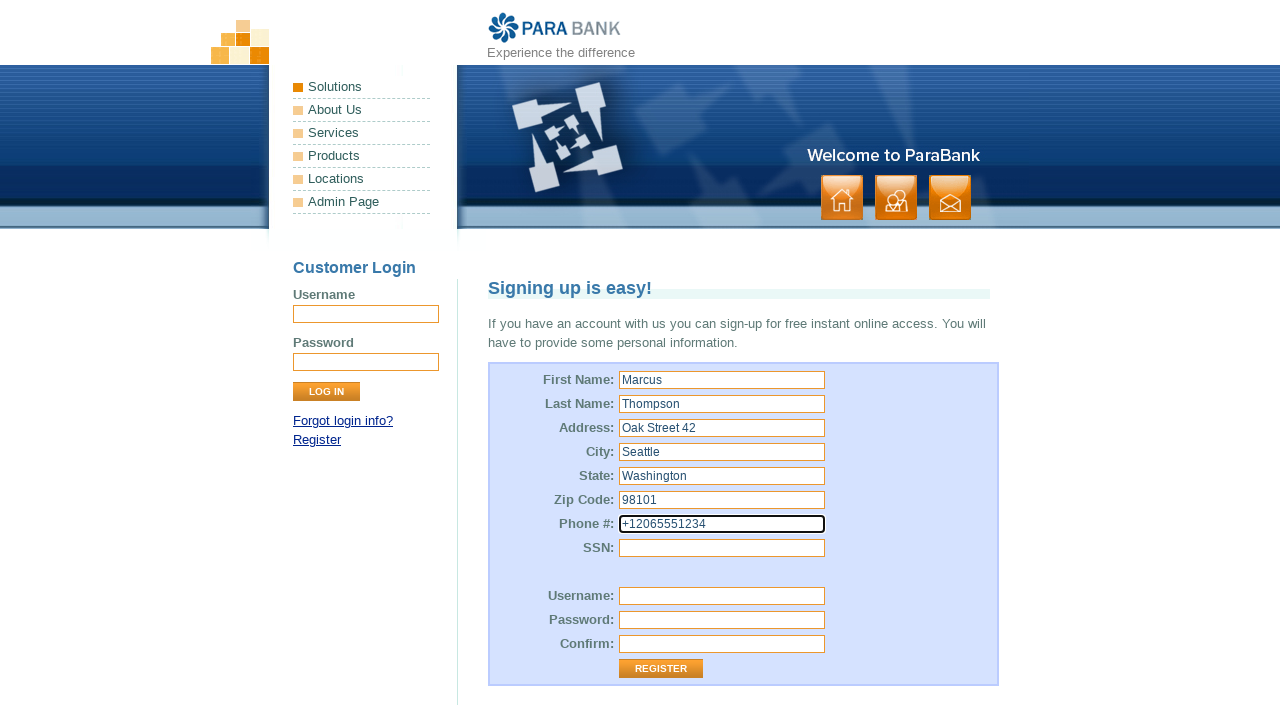

Filled in SSN field with '445566' on #customer\.ssn
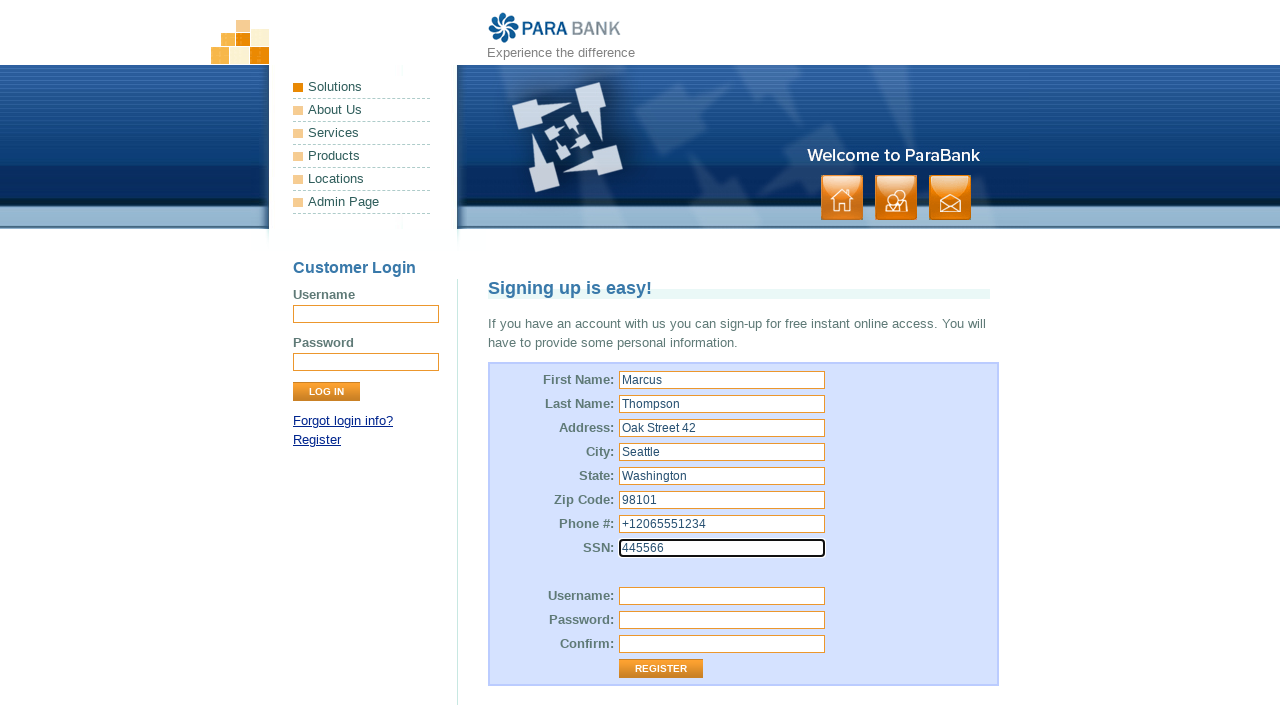

Filled in username field with 'marcust2024' on #customer\.username
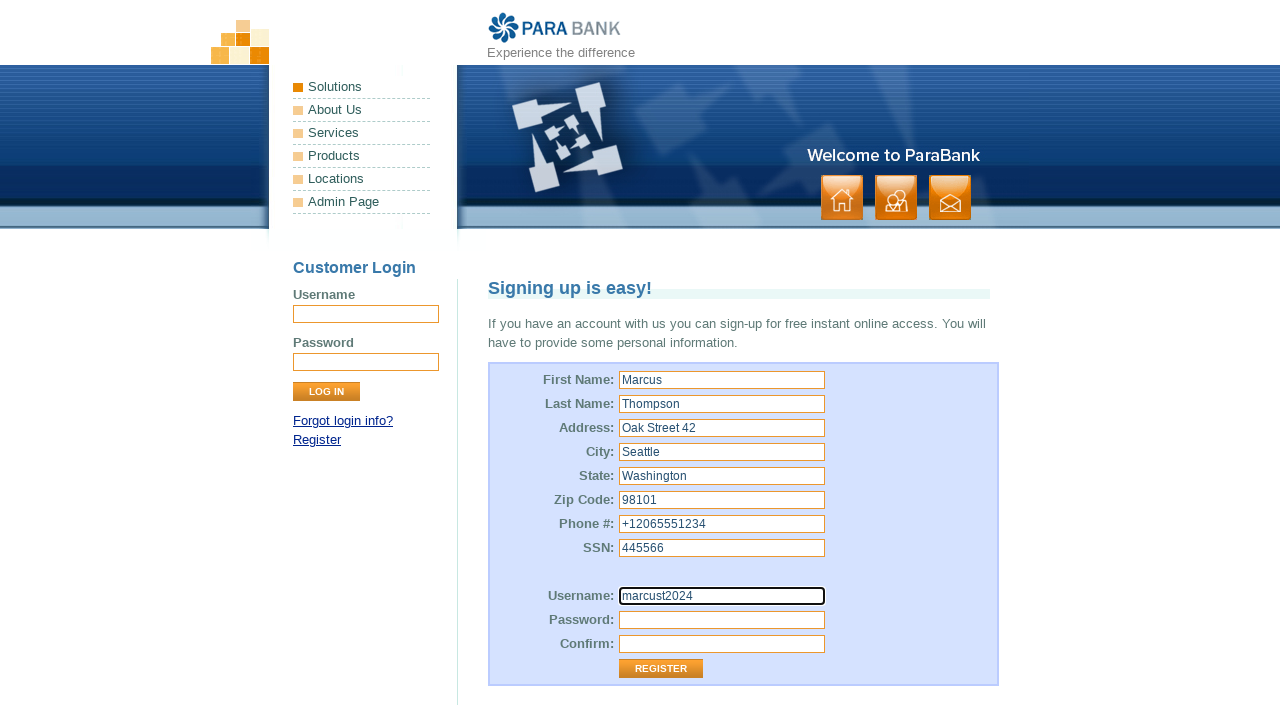

Filled in password field with 'SecurePass99' on #customer\.password
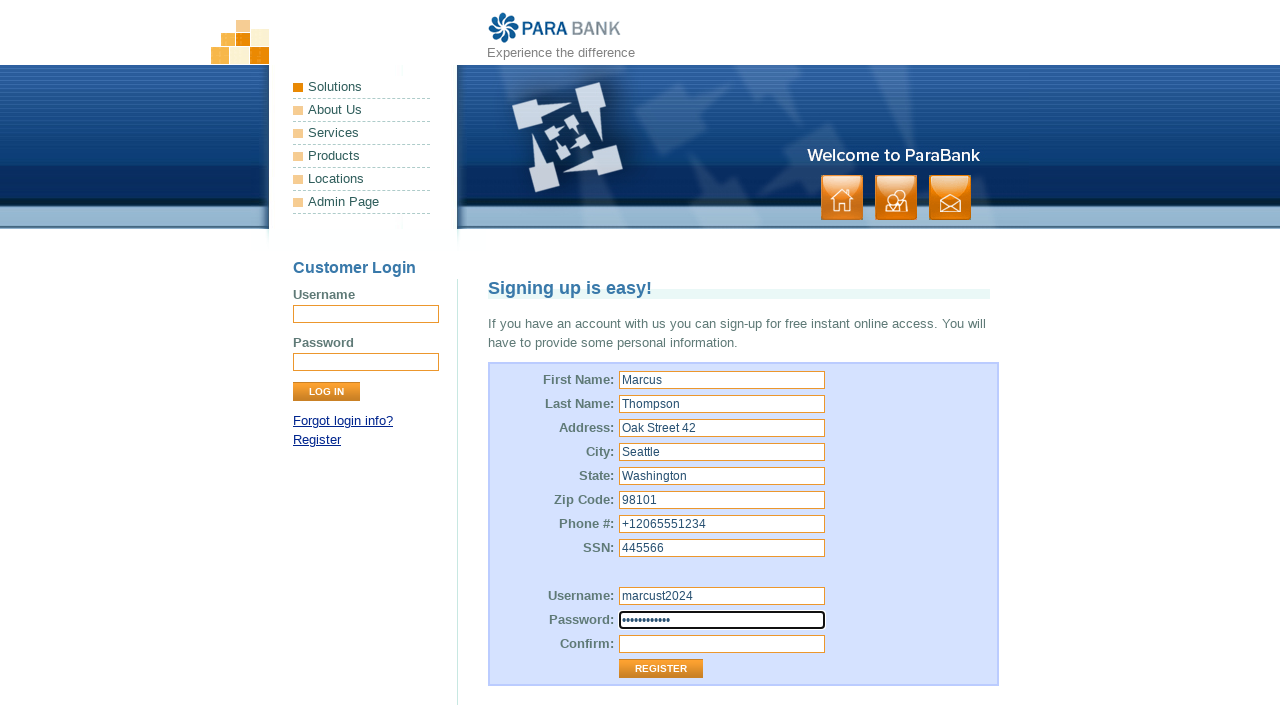

Filled in confirm password field with 'SecurePass99' on #repeatedPassword
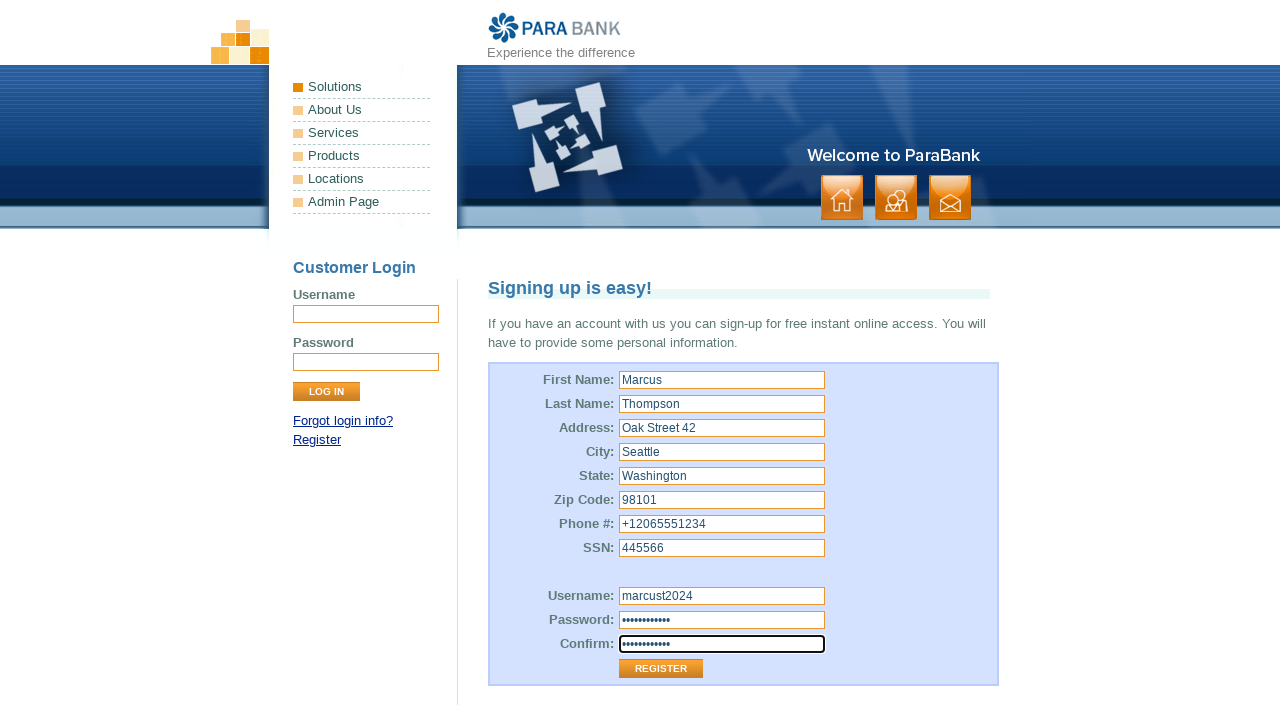

Clicked Register button to submit the registration form at (661, 669) on .form2 > tbody:nth-child(1) > tr:nth-child(13) > td:nth-child(2) > input:nth-chi
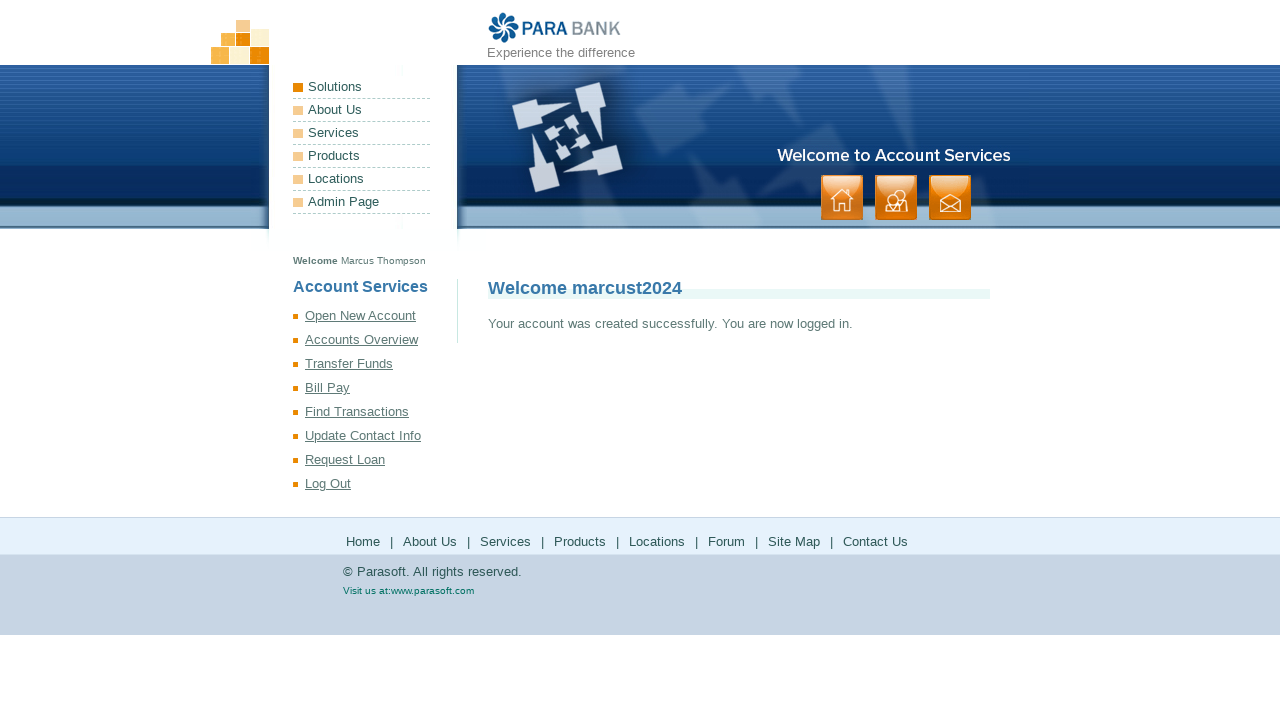

Registration completed successfully and confirmation page loaded
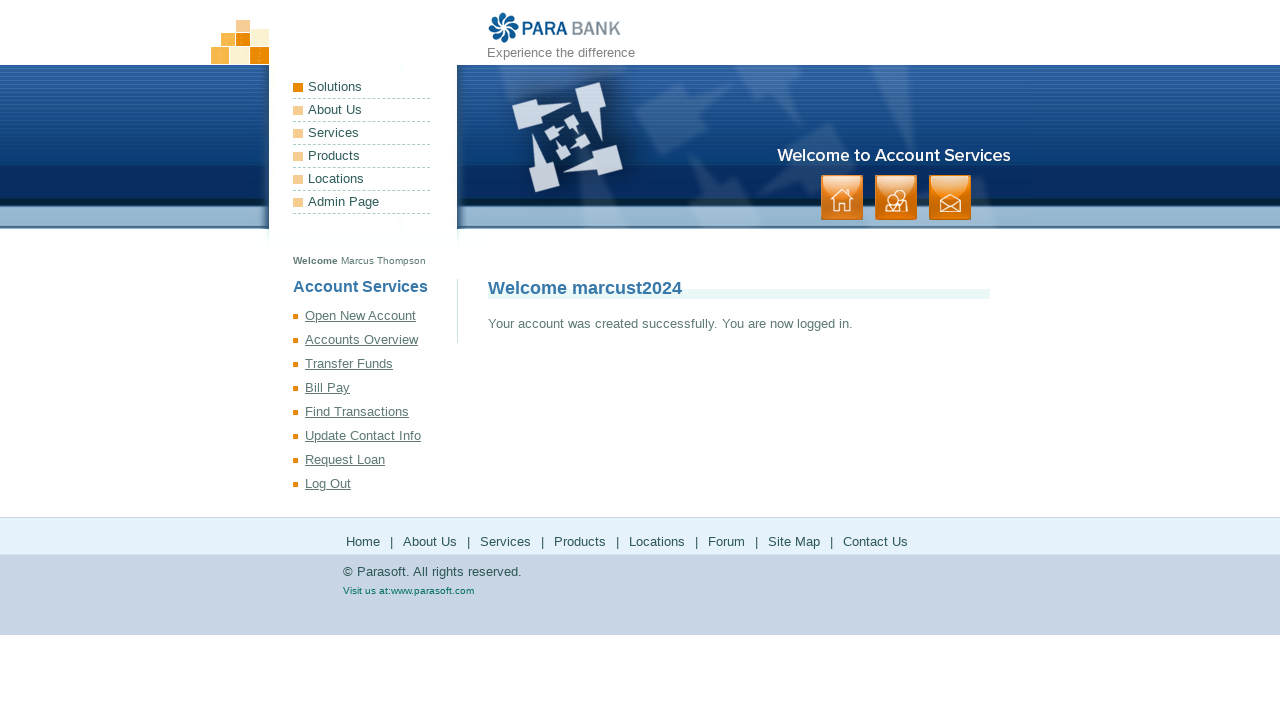

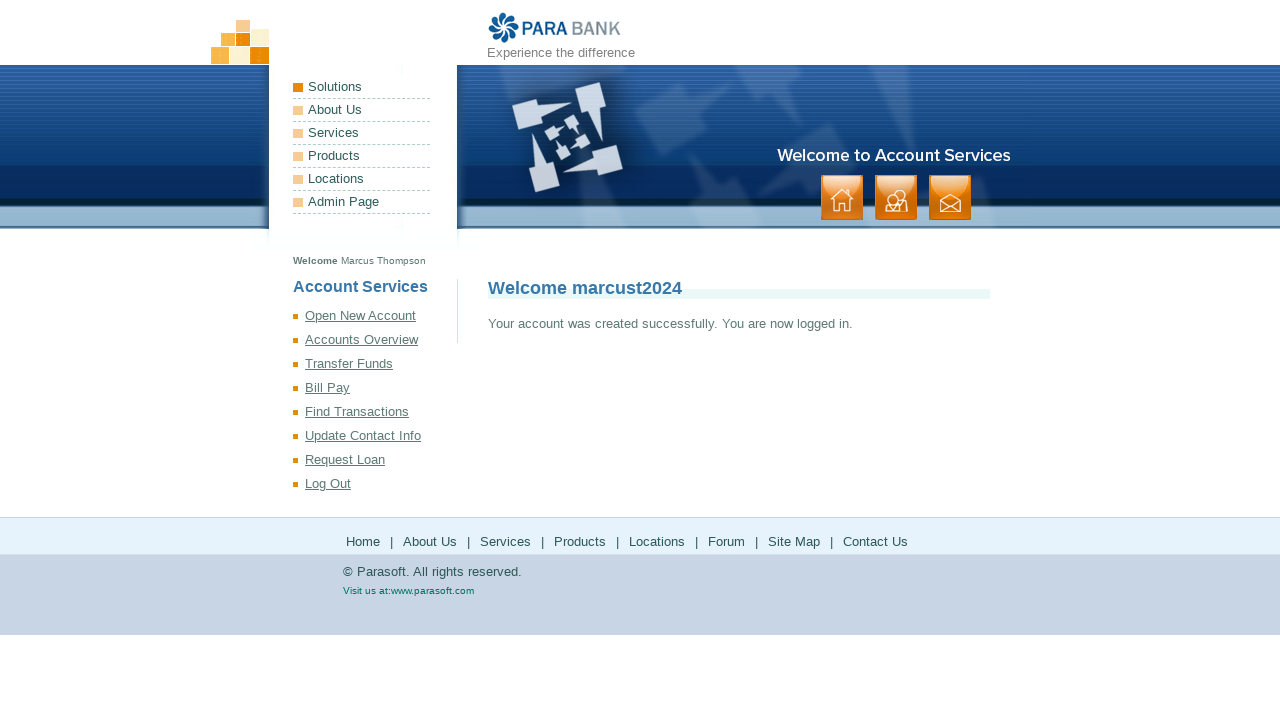